Tests browser window functionality by clicking the "New Tab" button and switching to the newly opened tab

Starting URL: https://demoqa.com/browser-windows

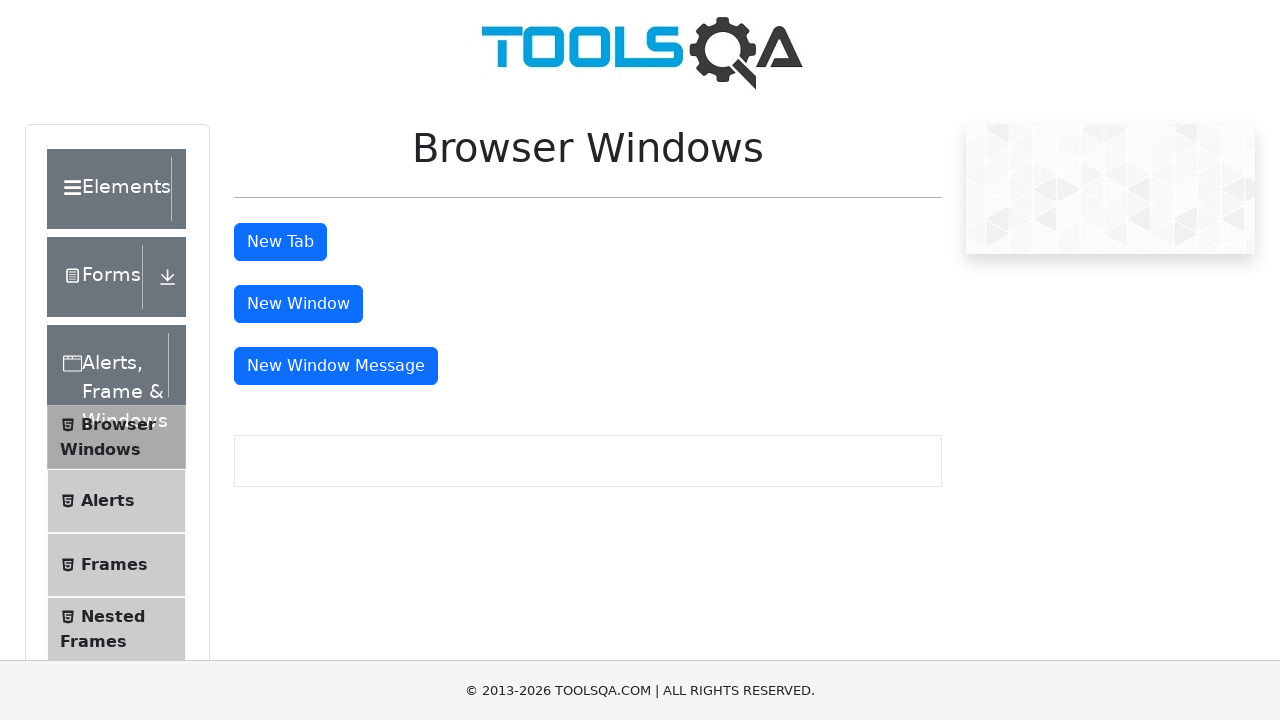

New Tab button is visible and ready to click
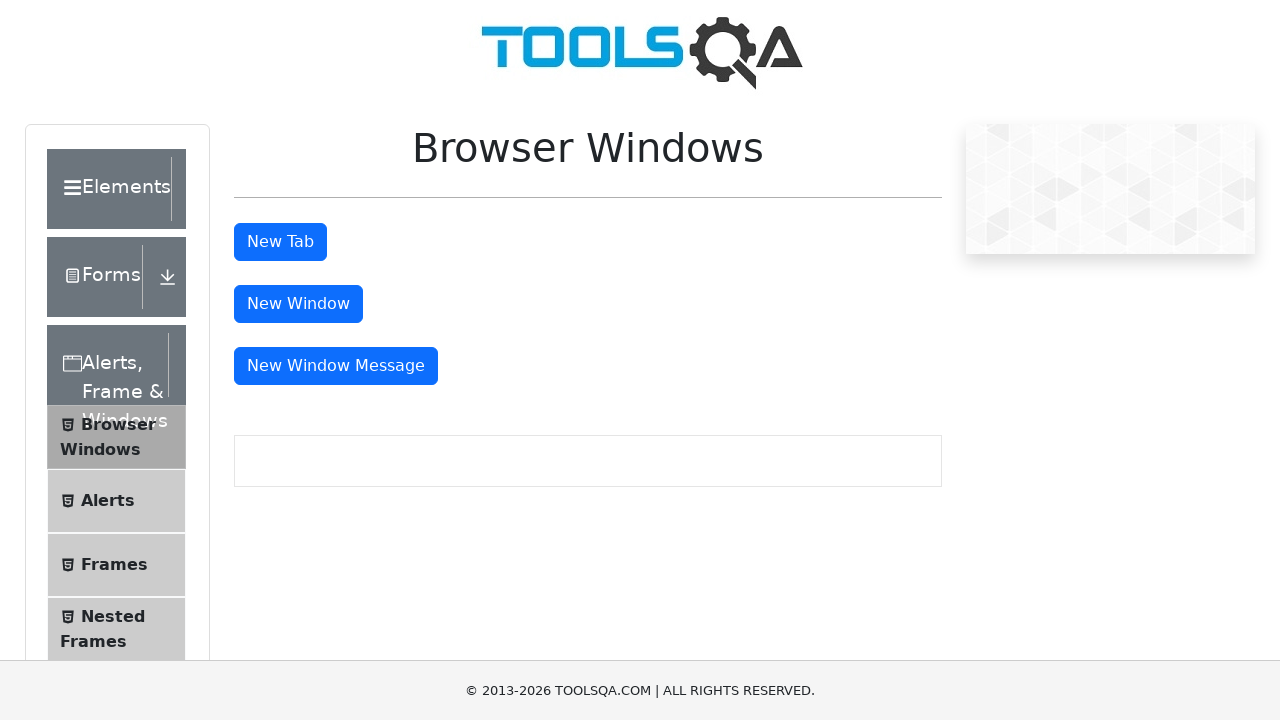

Clicked the New Tab button at (280, 242) on #tabButton
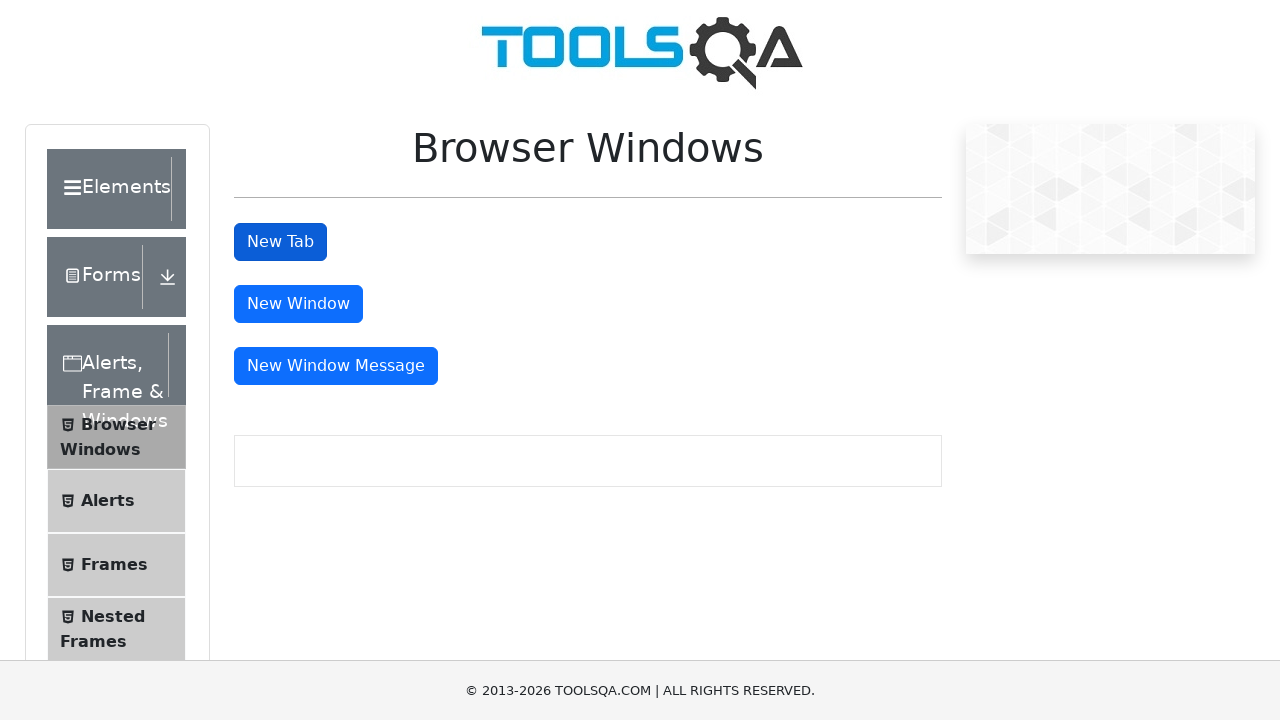

Switched to the newly opened tab
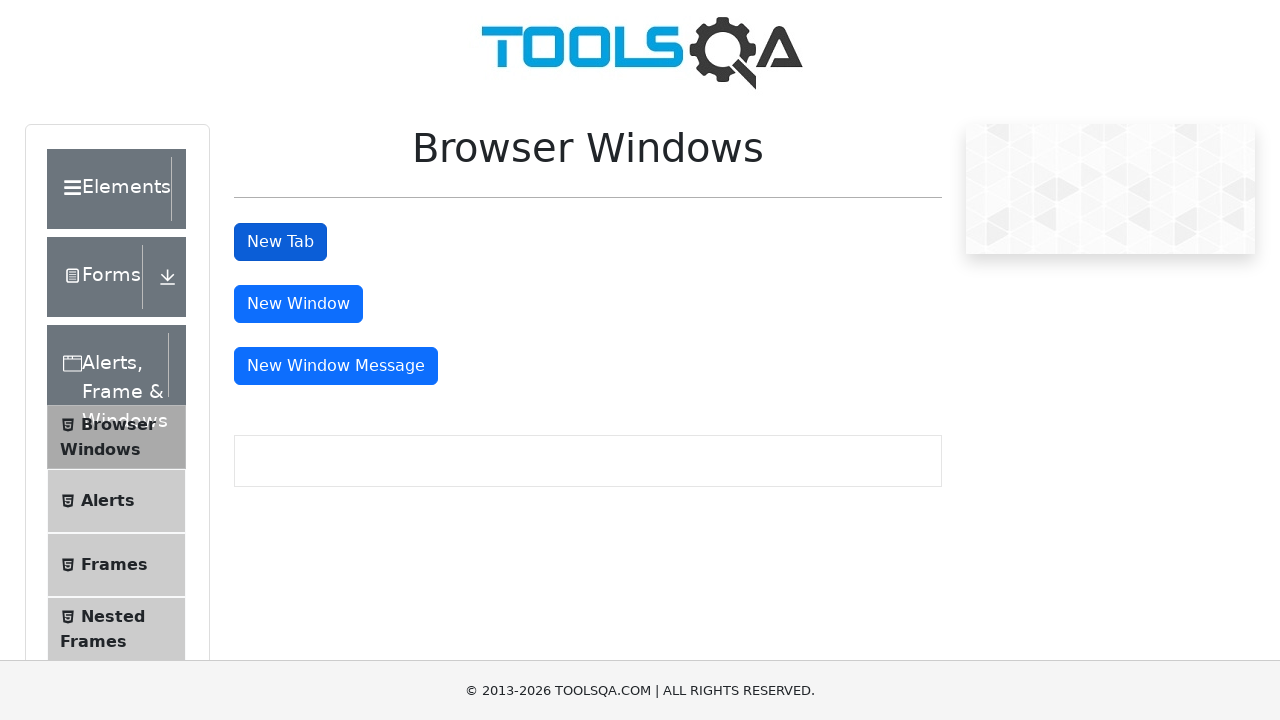

New tab content loaded successfully
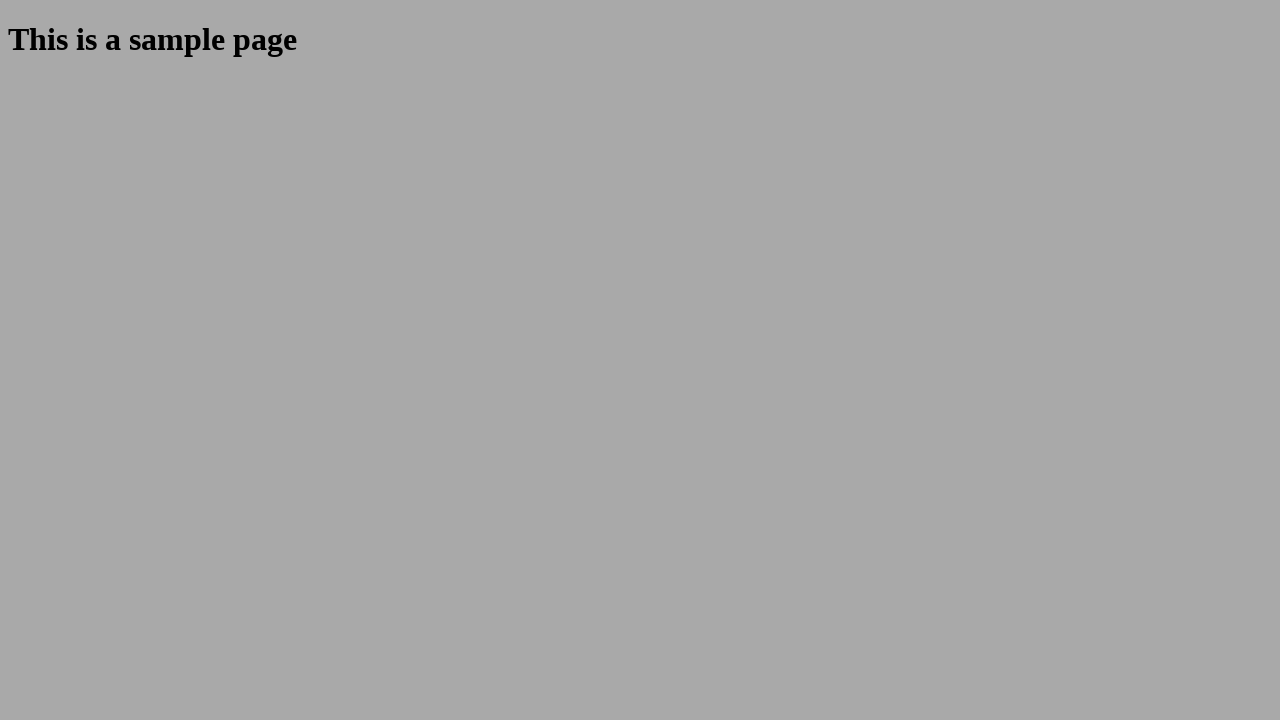

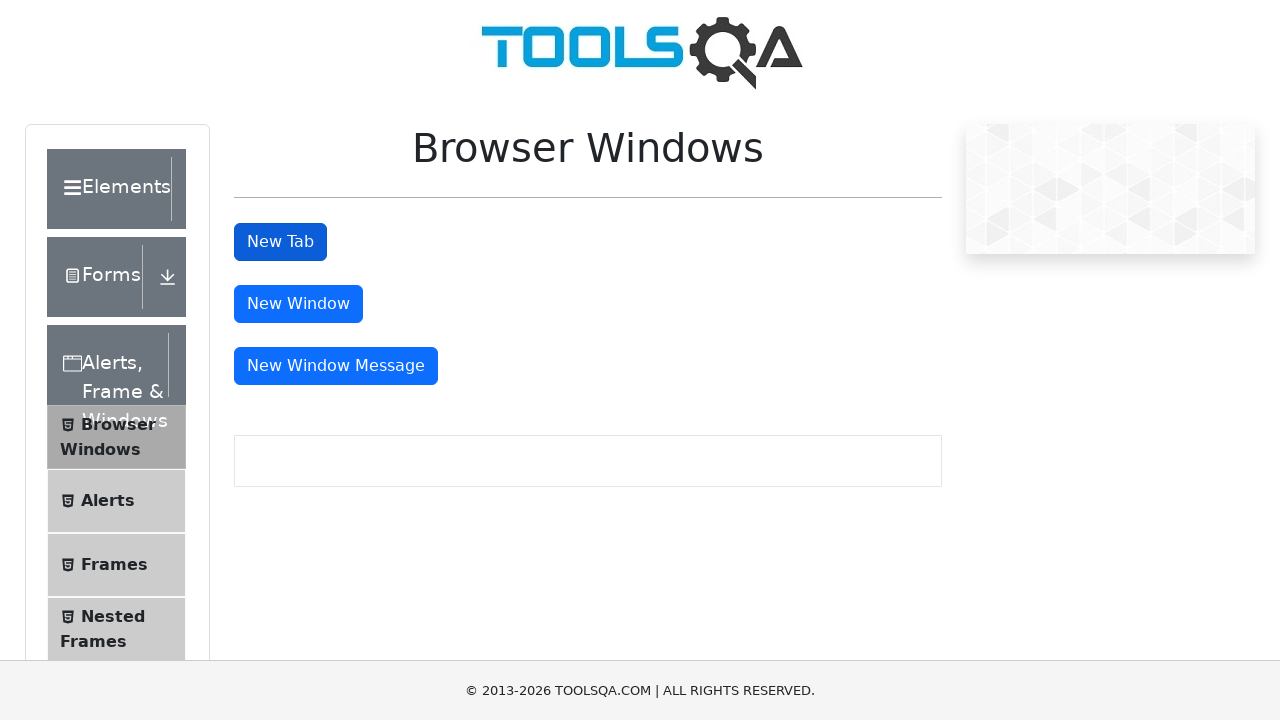